Clicks the login submit button using the standard click method to test button interactivity

Starting URL: https://portaldev.cms.gov/portal/

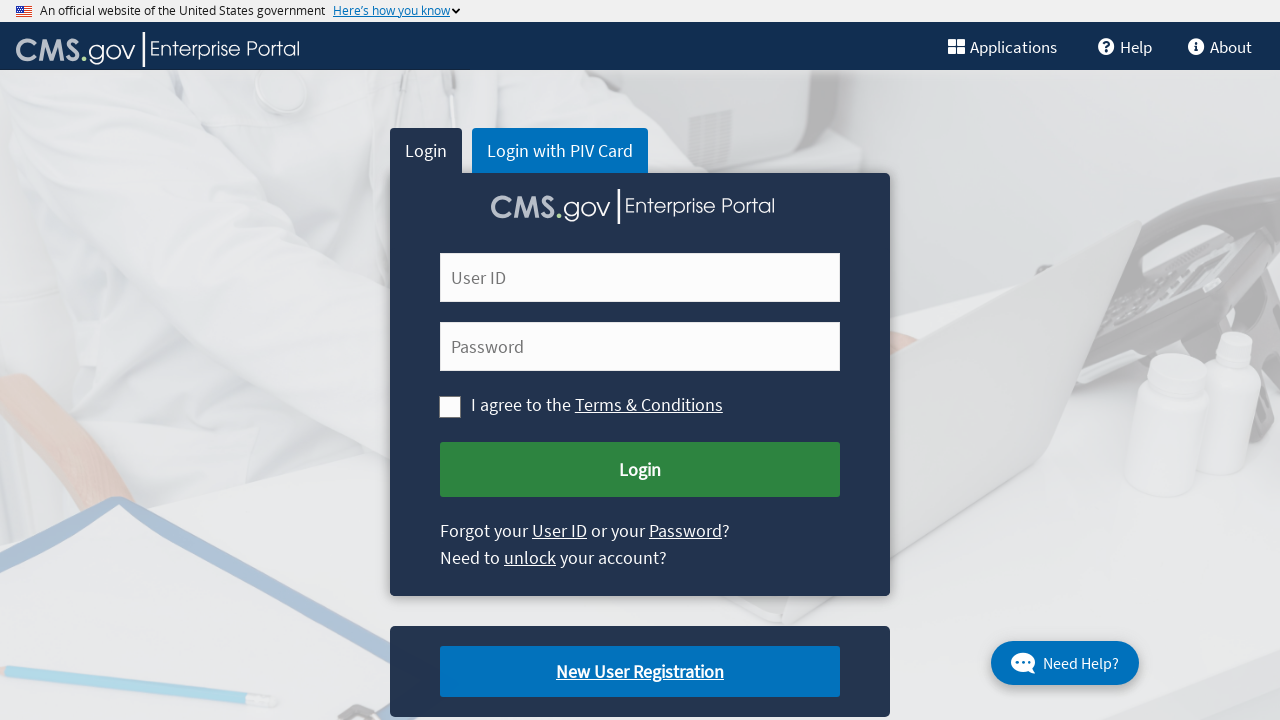

Clicked login submit button to test button interactivity at (640, 470) on #cms-login-submit
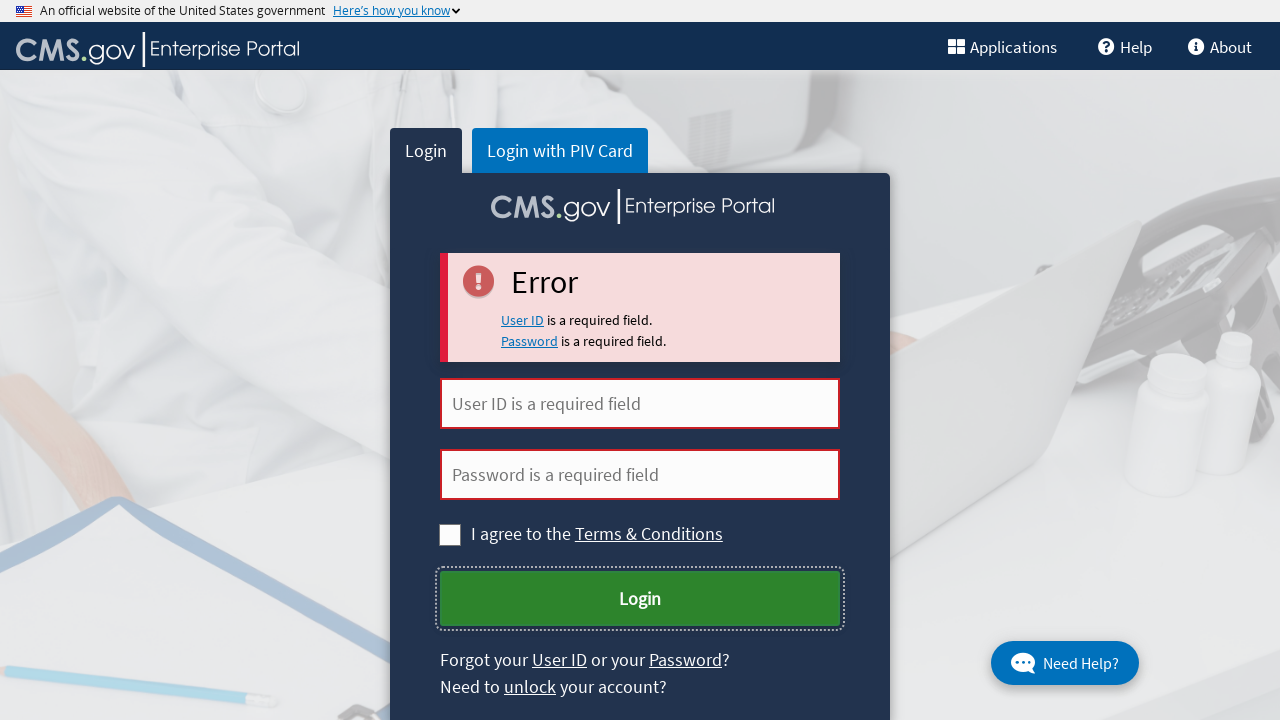

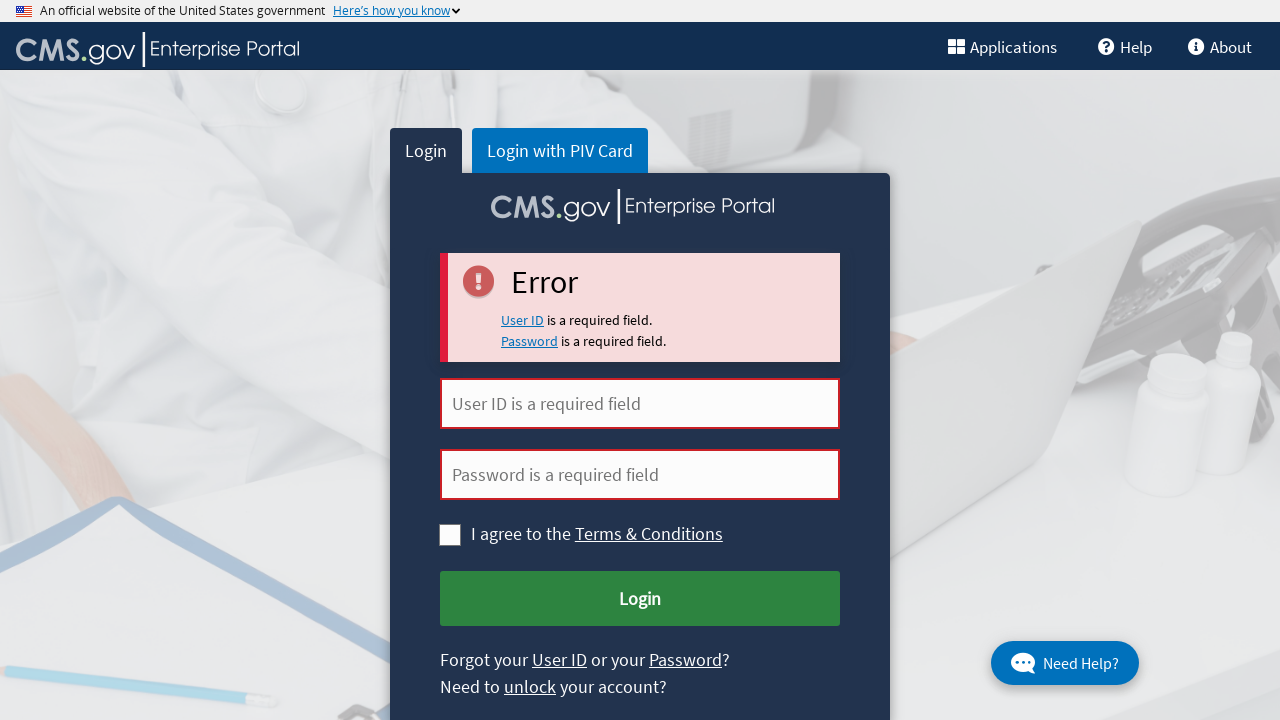